Tests various text input field interactions including filling text boxes, appending text, clearing fields, and checking if fields are enabled

Starting URL: https://www.leafground.com/input.xhtml

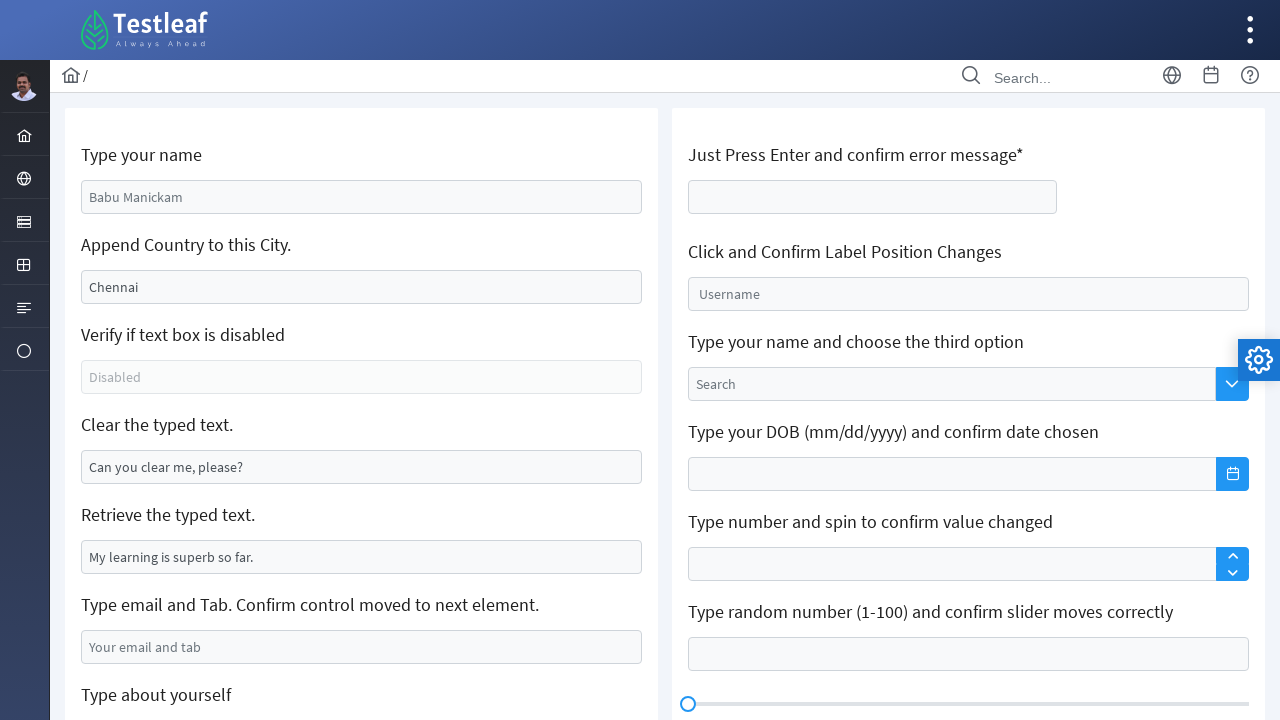

Filled name text box with 'VIT' on //*[@id='j_idt88:name']
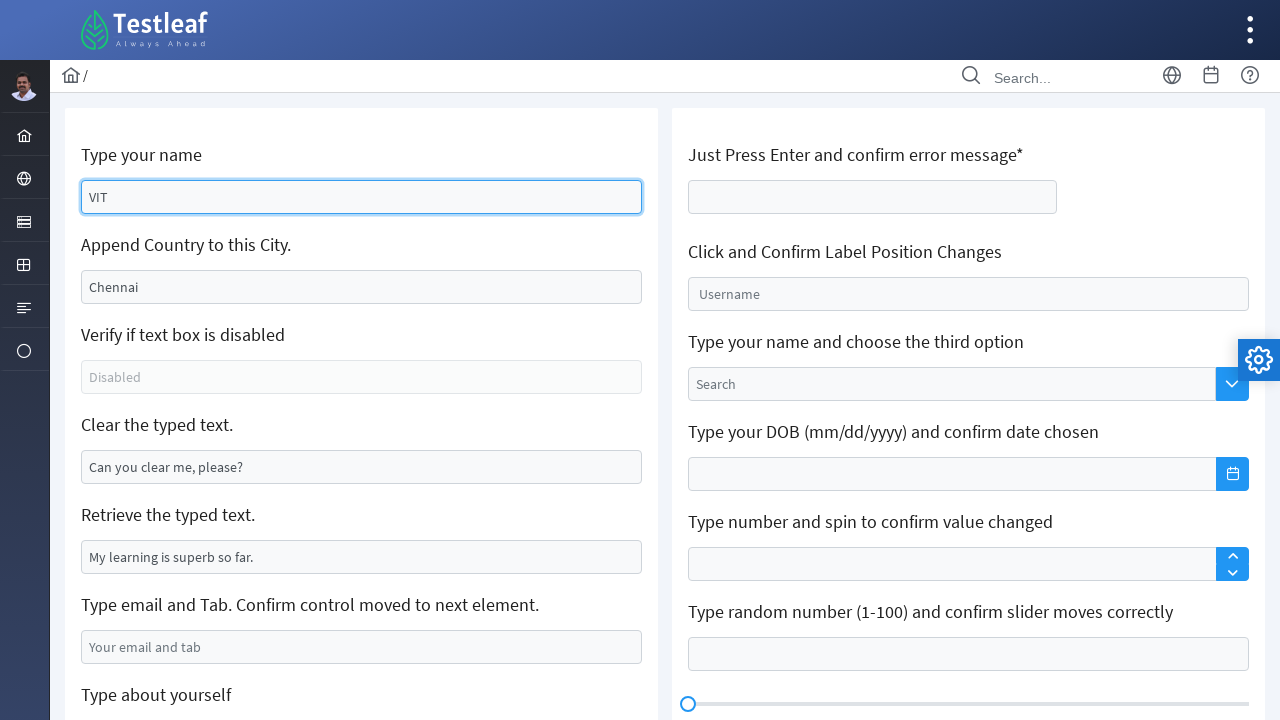

Filled email box with 'test@gmail.com' on //*[@id='j_idt88:j_idt91']
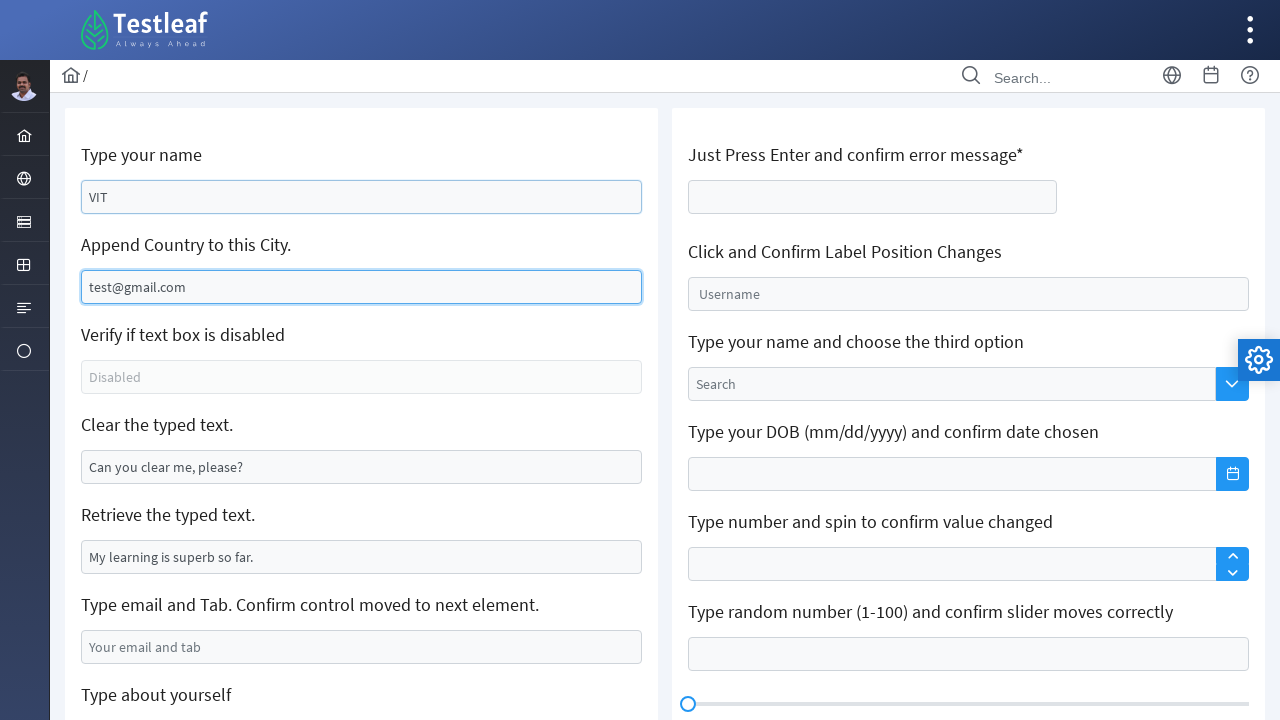

Appended text 'Vellore' to email field on //*[@id='j_idt88:j_idt91']
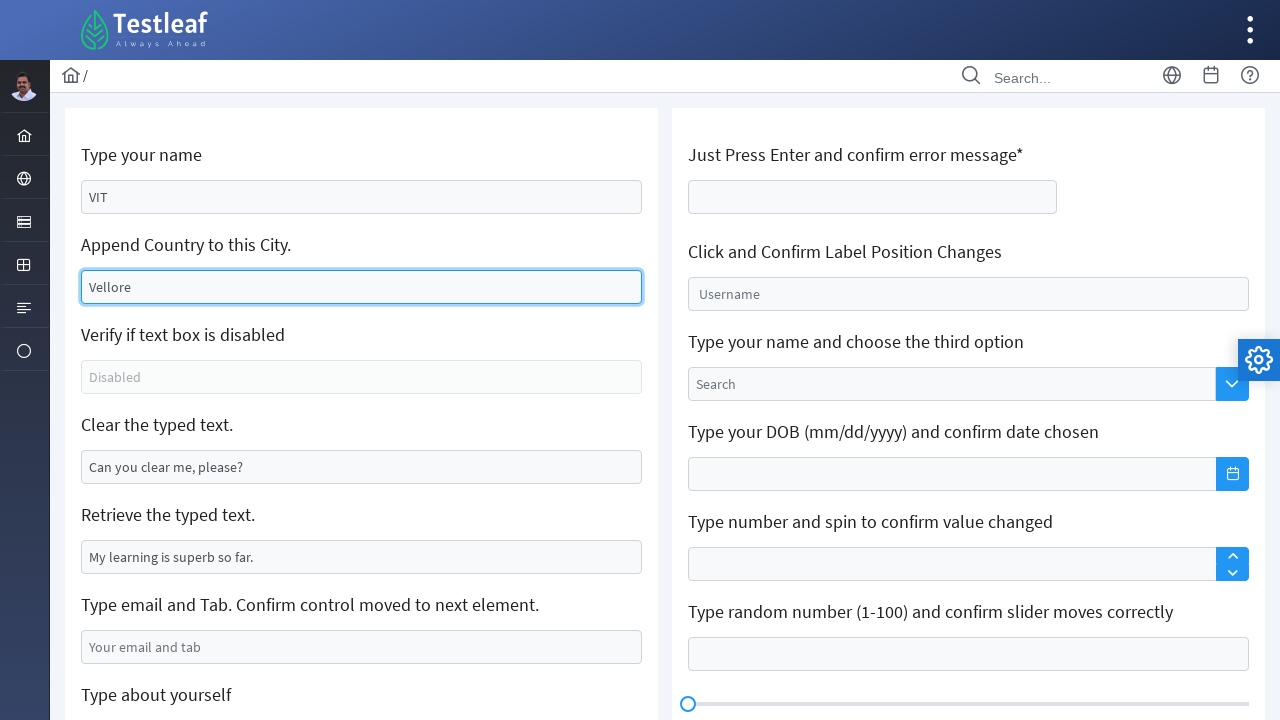

Retrieved text value from field: 'None'
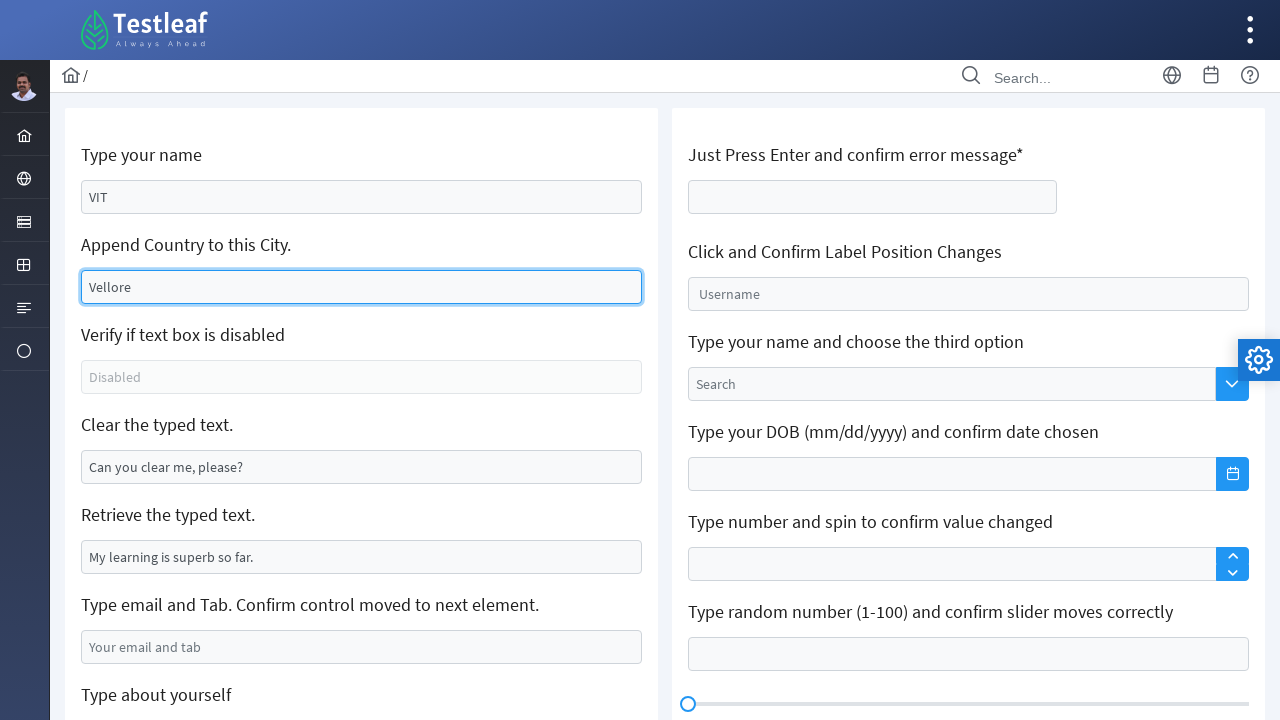

Cleared the clear box field on //*[@id='j_idt88:j_idt95']
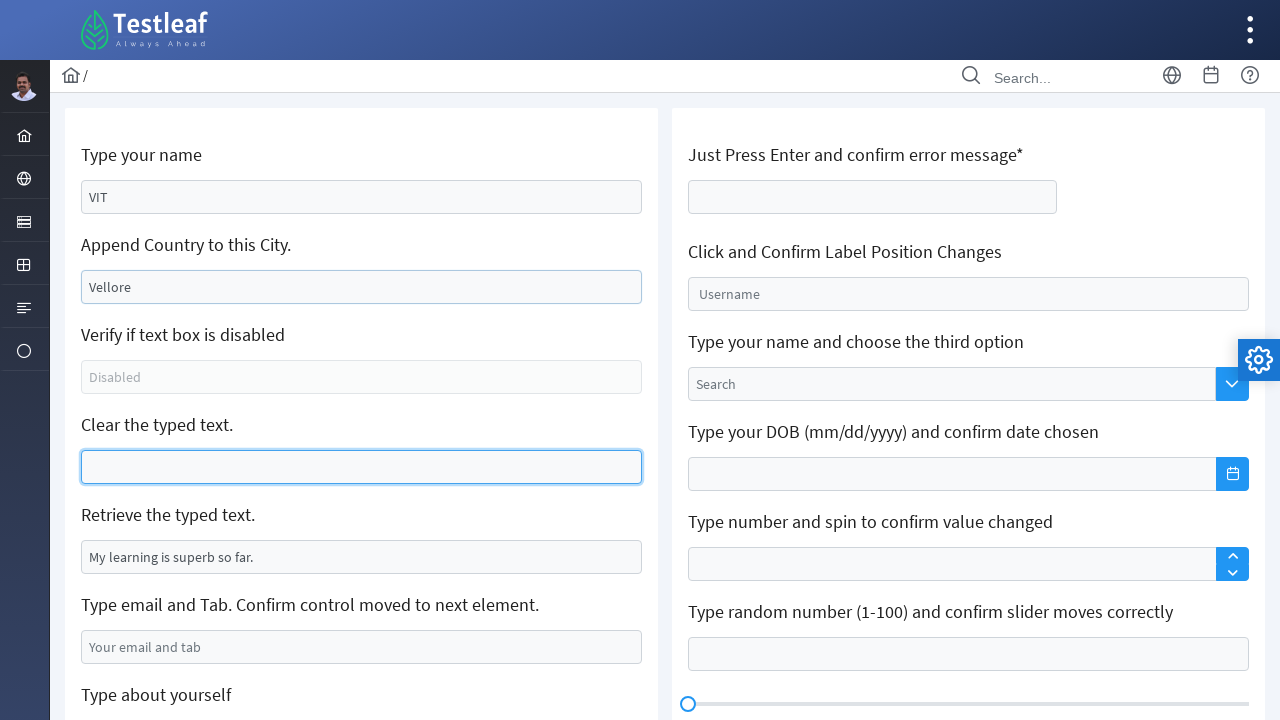

Checked if field is enabled: False
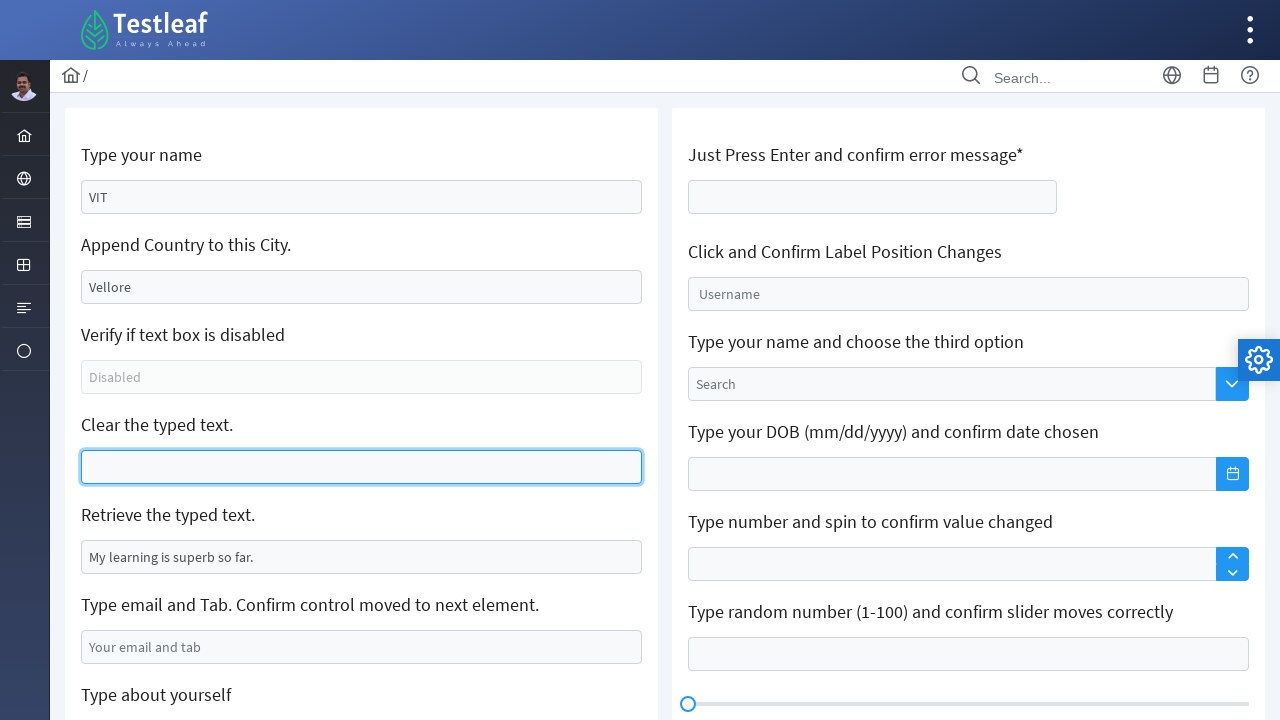

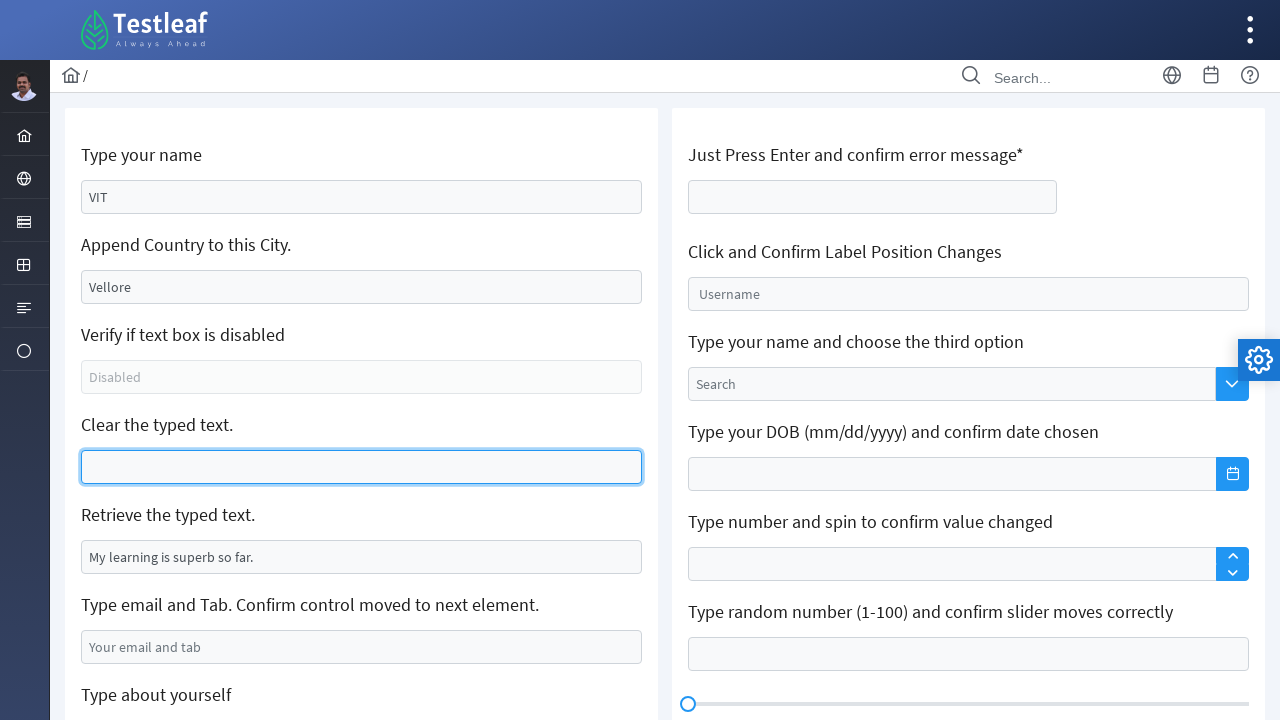